Tests checkbox interaction by clicking both checkboxes and verifying their selection state

Starting URL: https://the-internet.herokuapp.com/checkboxes

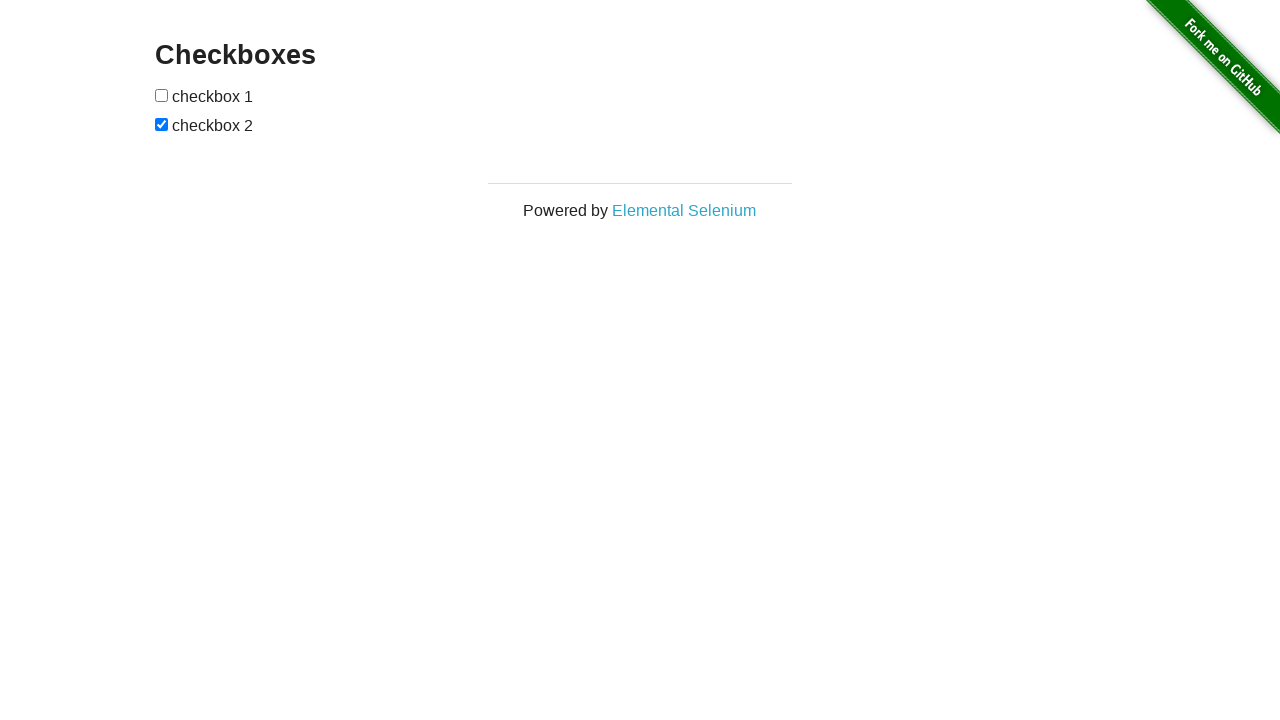

Located first checkbox element
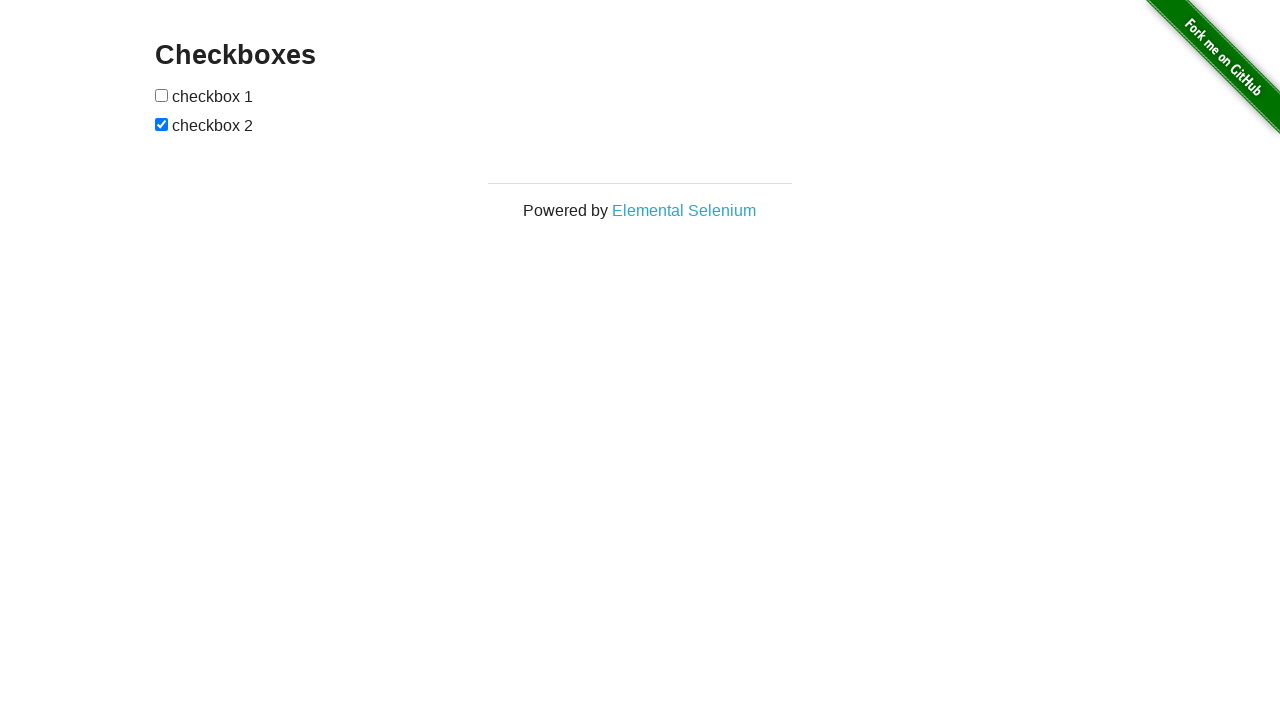

Located second checkbox element
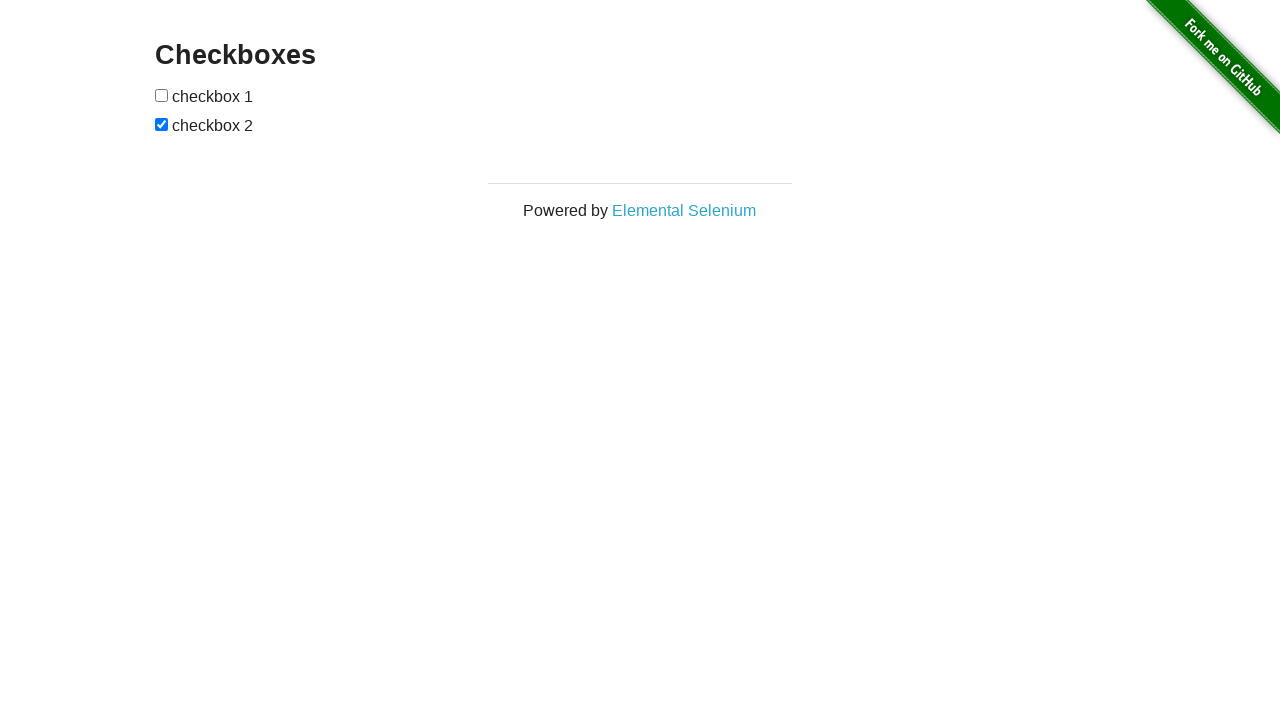

Clicked first checkbox at (162, 95) on form#checkboxes input[type='checkbox']:first-child
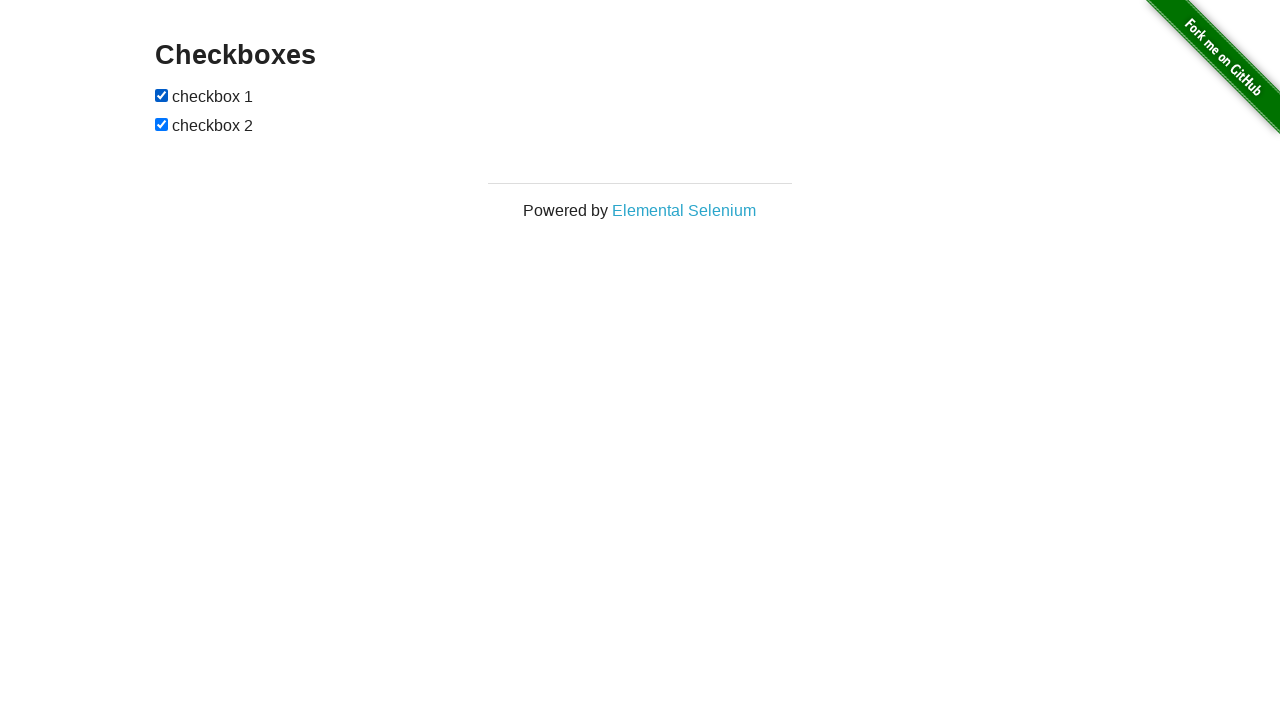

Clicked second checkbox at (162, 124) on form#checkboxes input[type='checkbox']:last-child
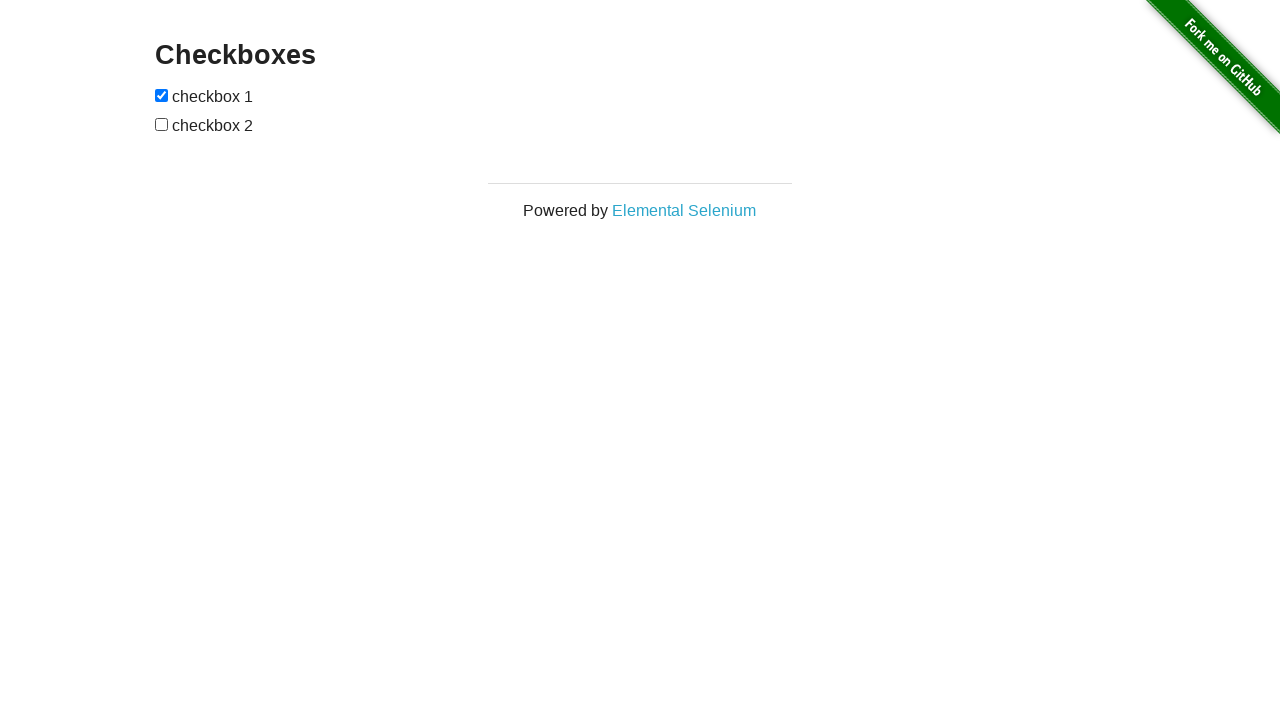

Verified first checkbox is checked
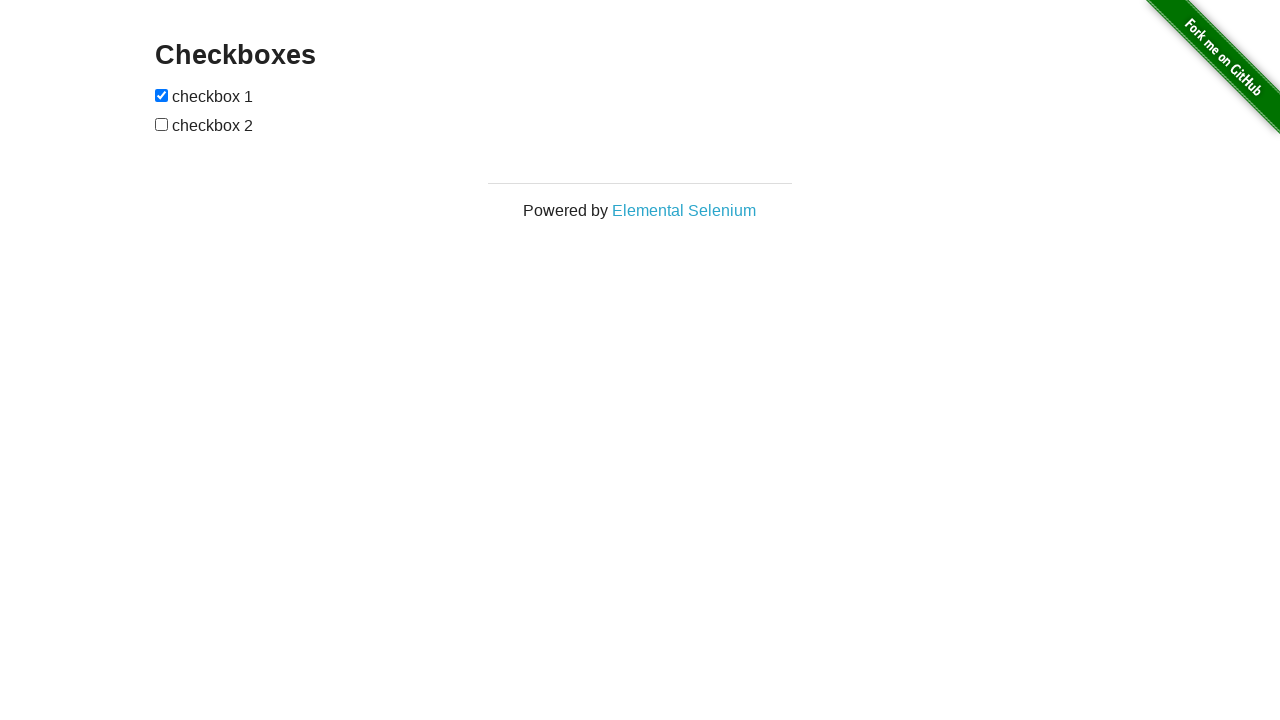

Verified second checkbox is not checked
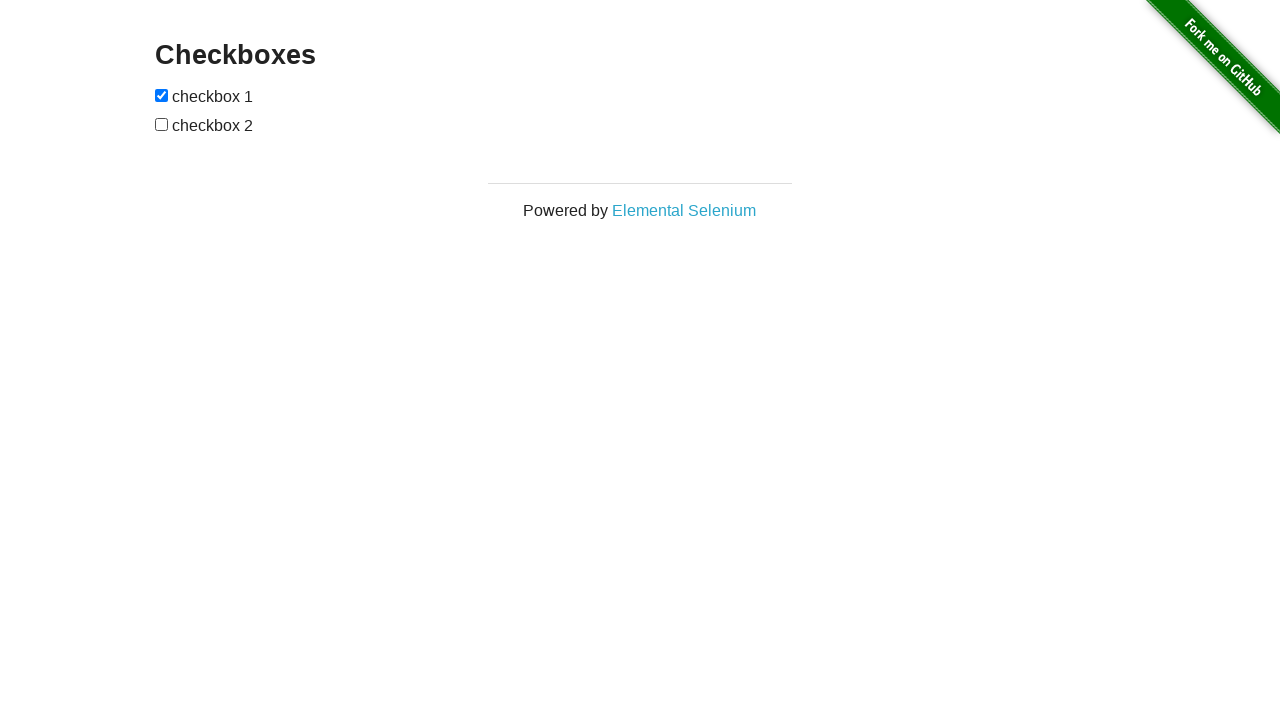

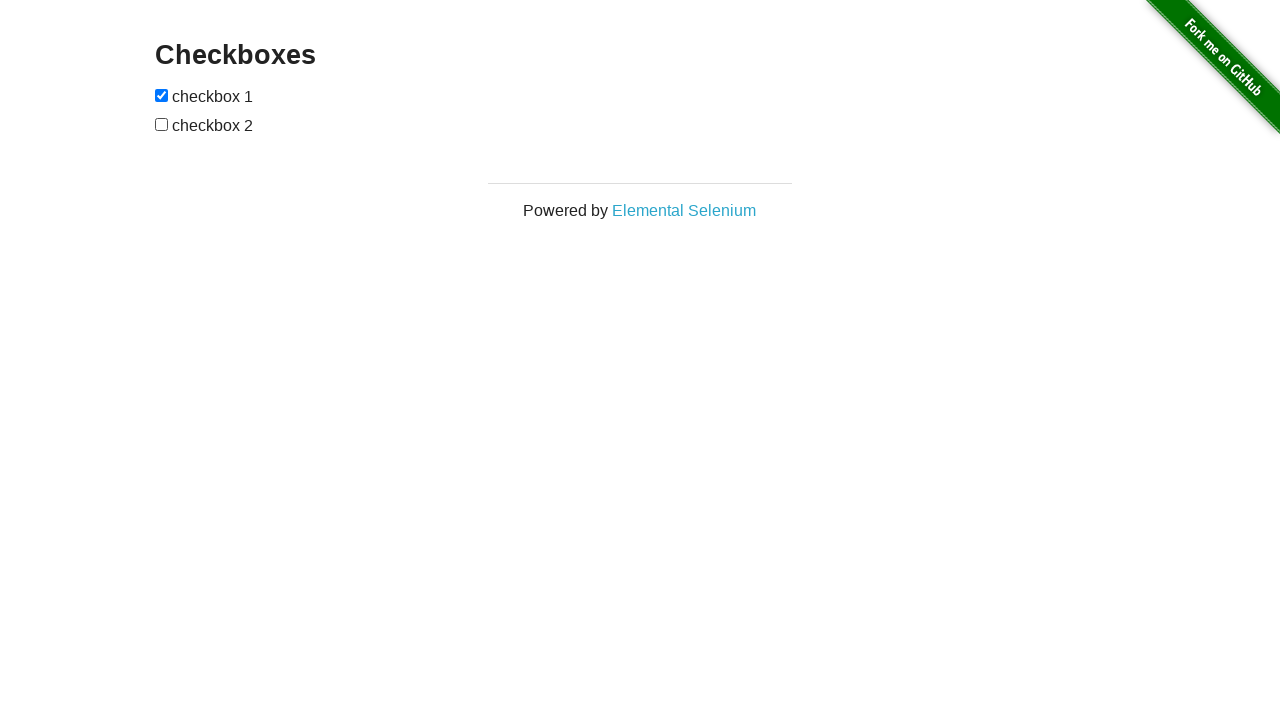